Tests the DLC/Add-ons carousel navigation buttons

Starting URL: https://www.xbox.com/pt-BR/games/store/persona-3-reload/9nkk6z0k3rh2

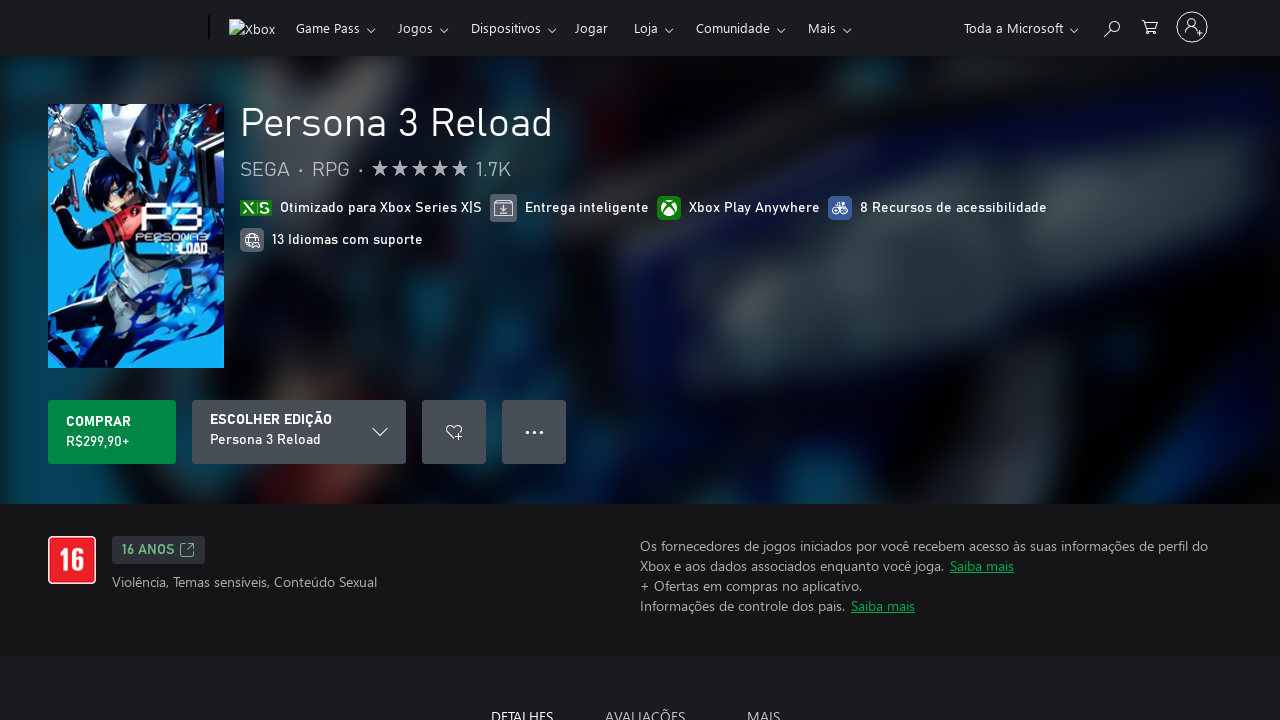

DLC/Add-ons carousel section loaded
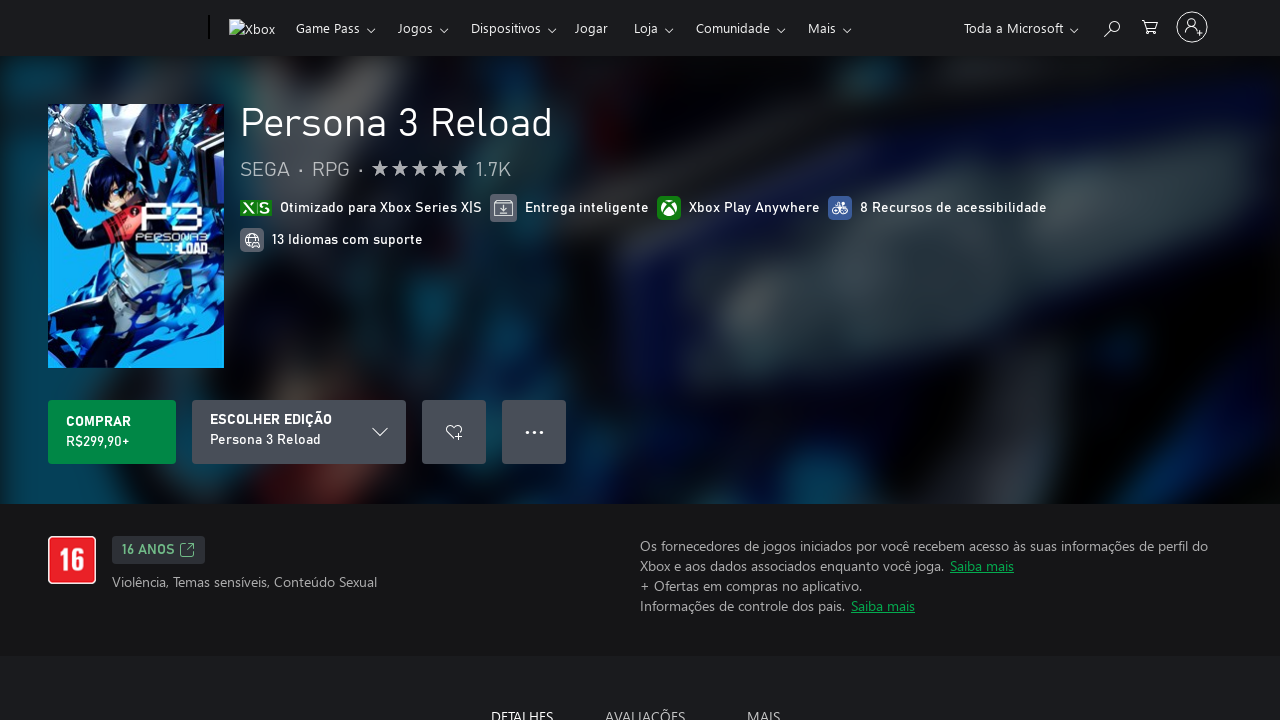

Clicked right navigation button on DLC carousel at (1212, 360) on xpath=//*[@id="PageContent"]/div/div[2]/div[2]/div/div[6]/div/div/div[2]/section
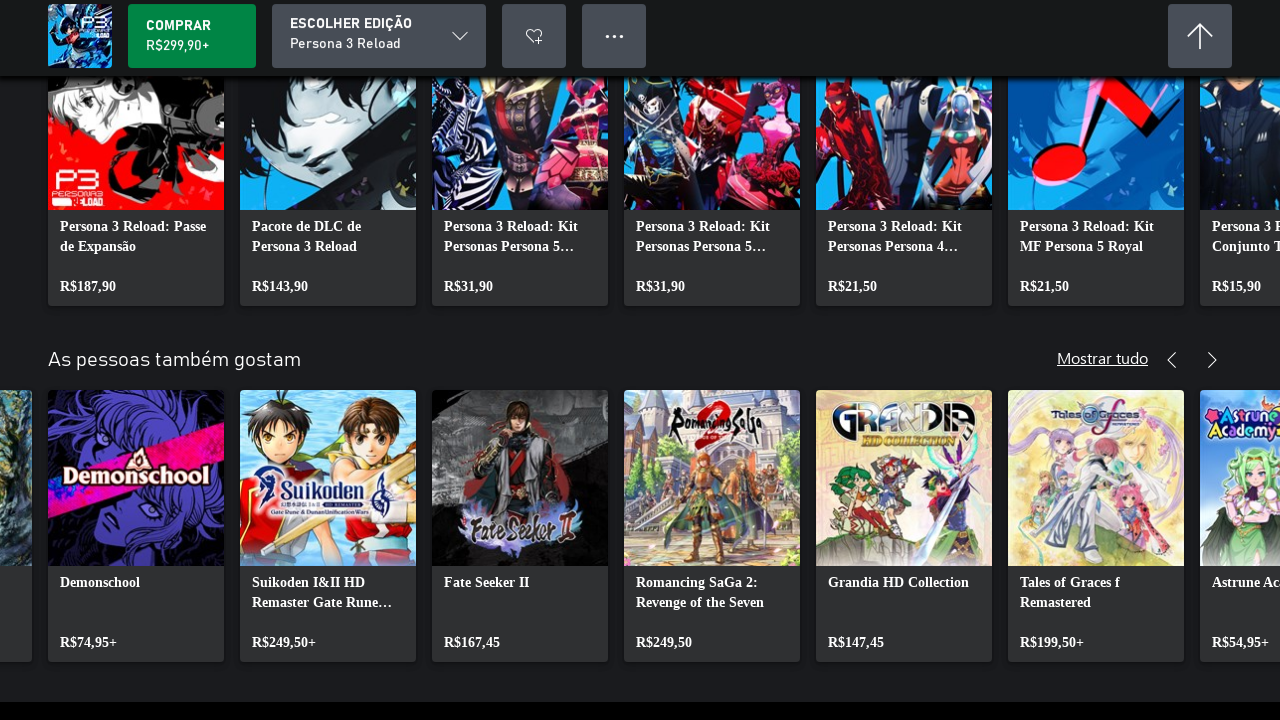

Clicked left navigation button on DLC carousel at (1172, 360) on xpath=//*[@id="PageContent"]/div/div[2]/div[2]/div/div[6]/div/div/div[2]/section
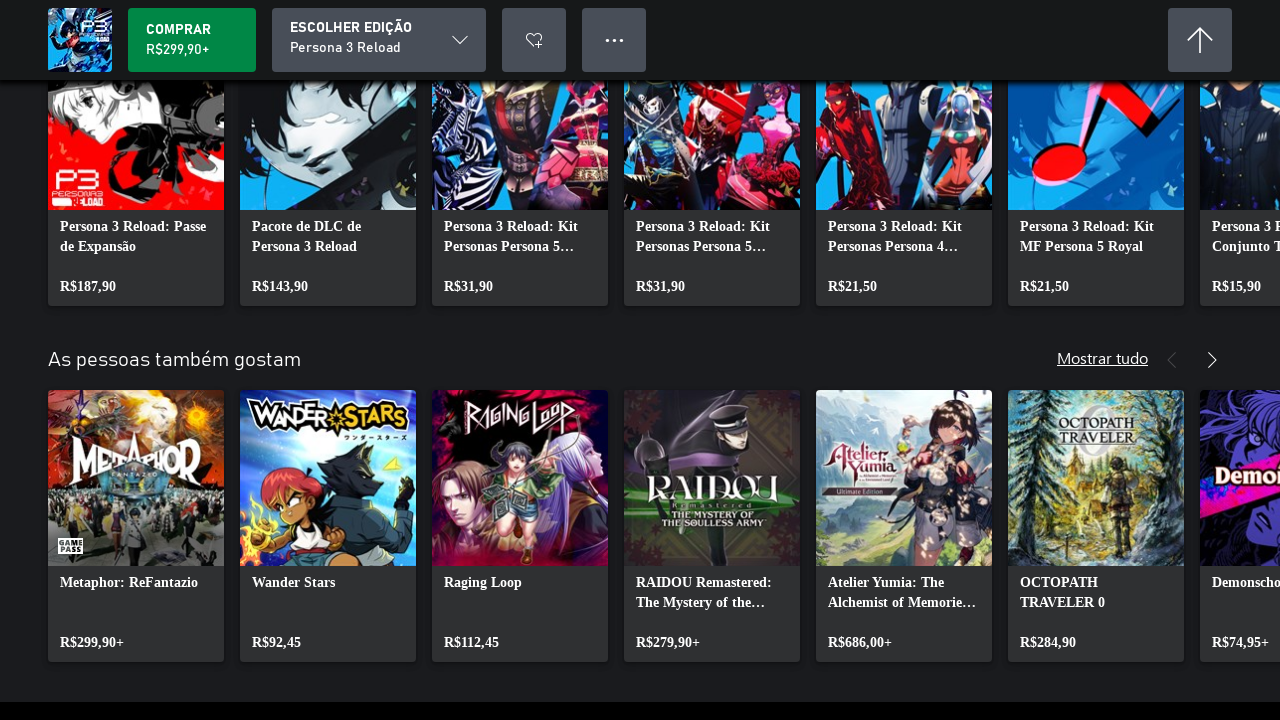

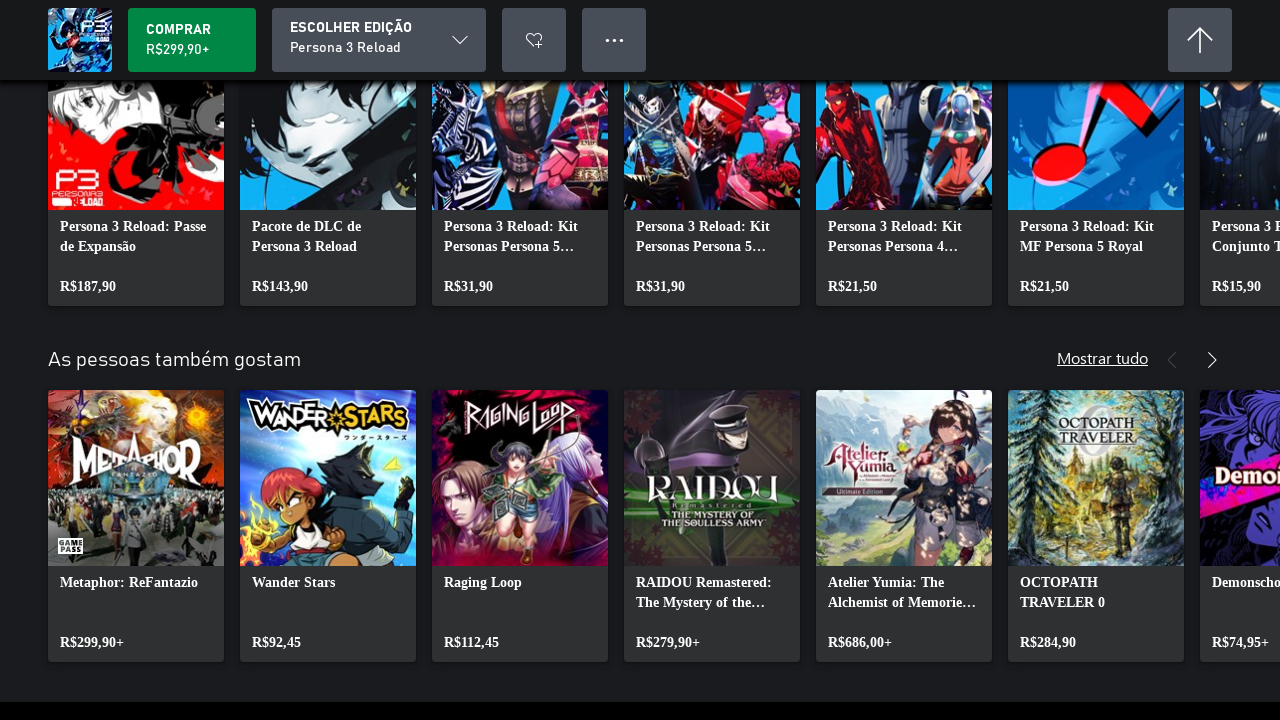